Navigates to Gmail and clicks the Help link to open a new window

Starting URL: http://gmail.com

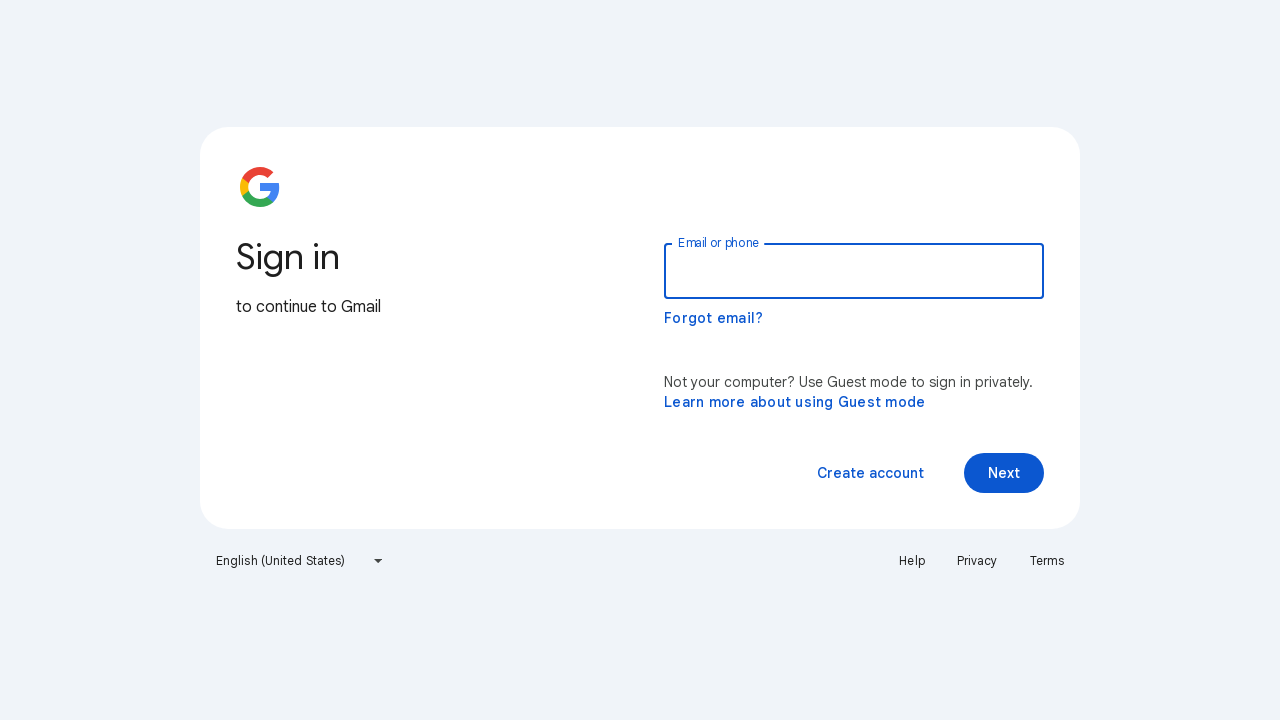

Clicked the Help link to open a new window at (912, 561) on a:has-text('Help')
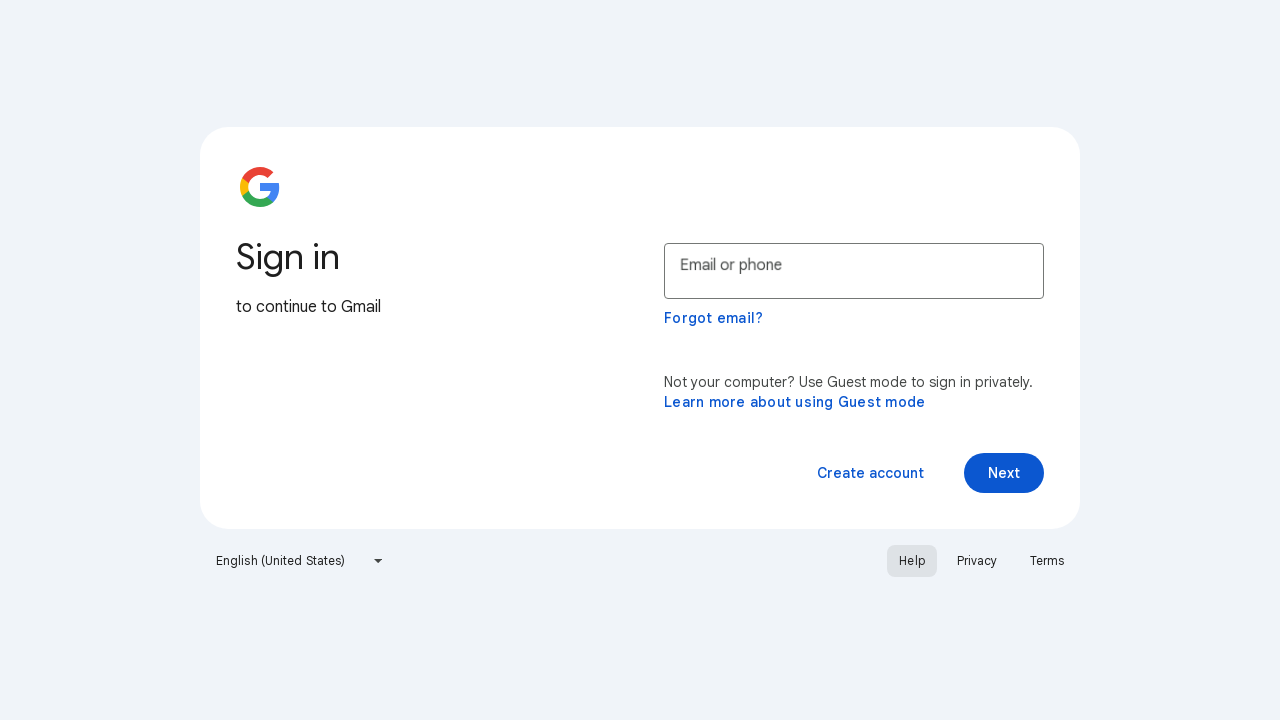

New window/page loaded successfully
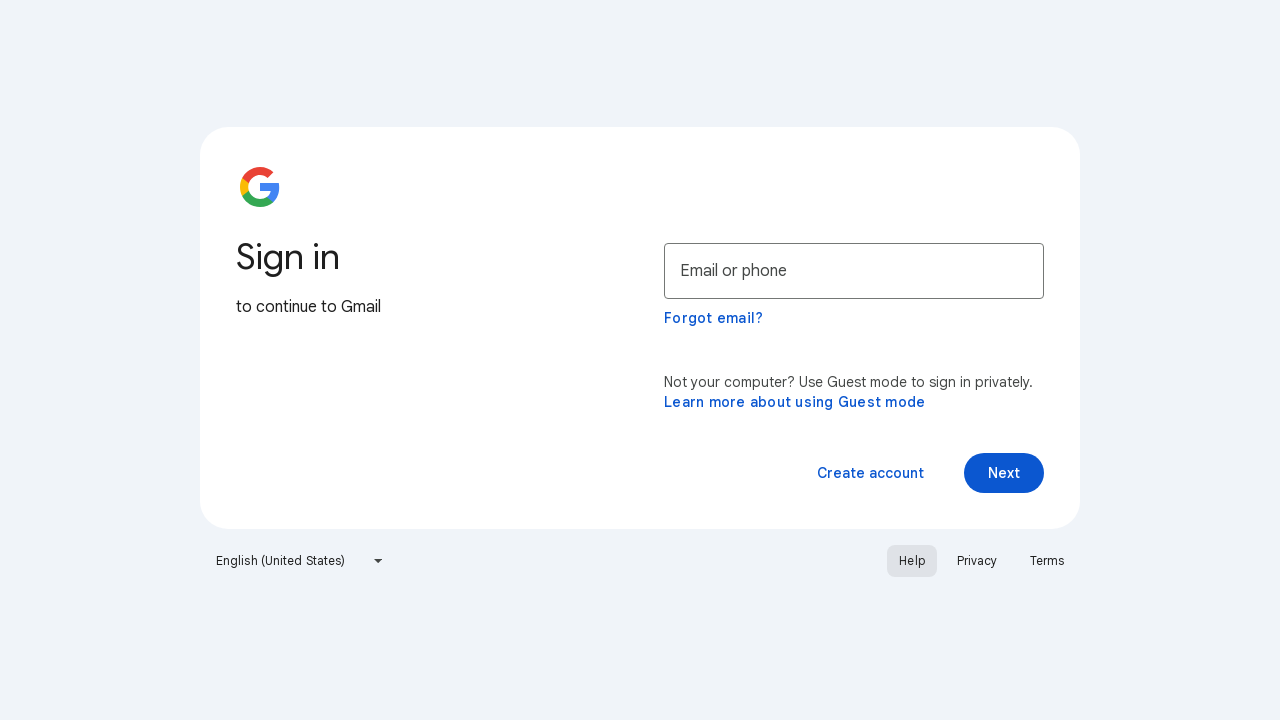

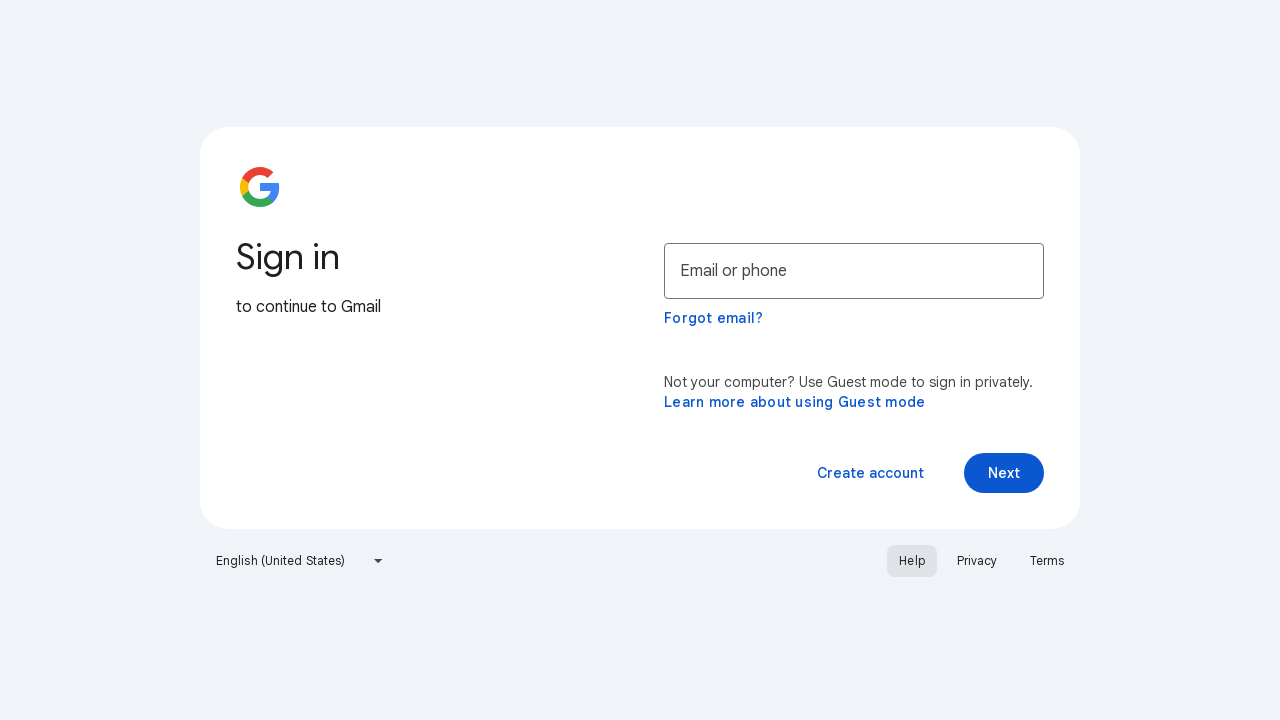